Tests form interaction by filling a first name input field with test text

Starting URL: http://only-testing-blog.blogspot.in/2013/11/new-test.html

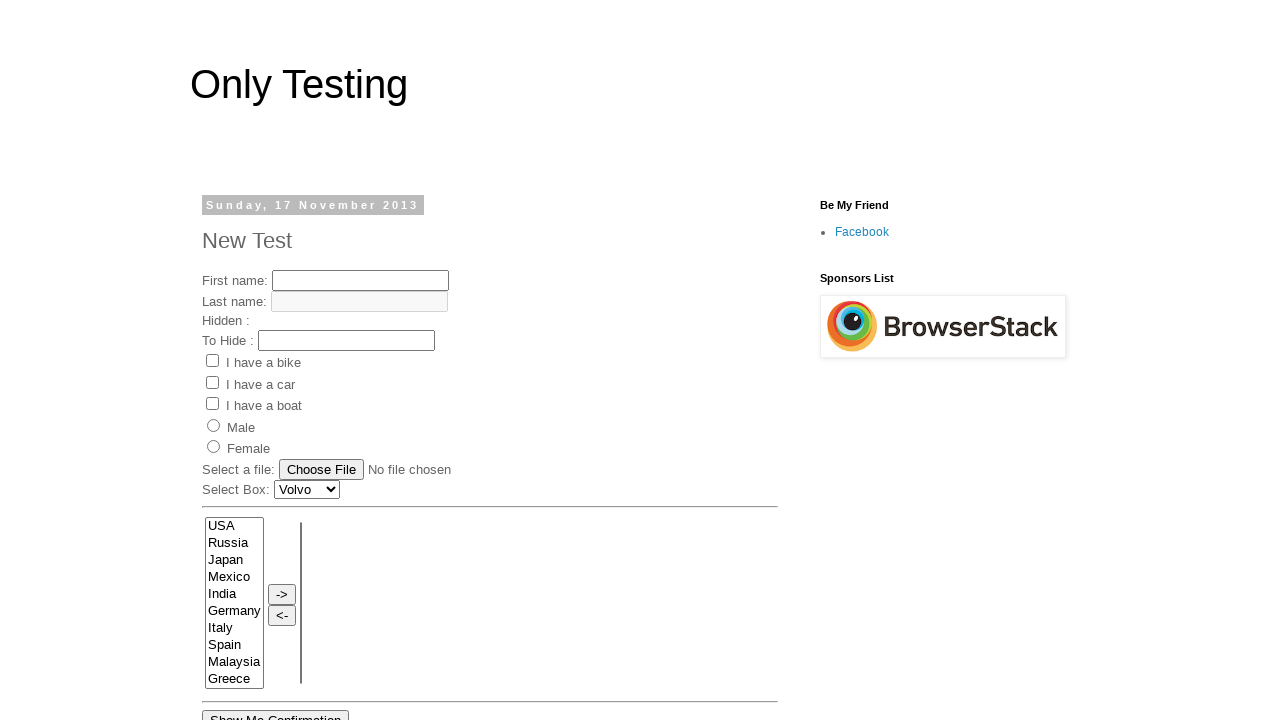

Navigated to test page
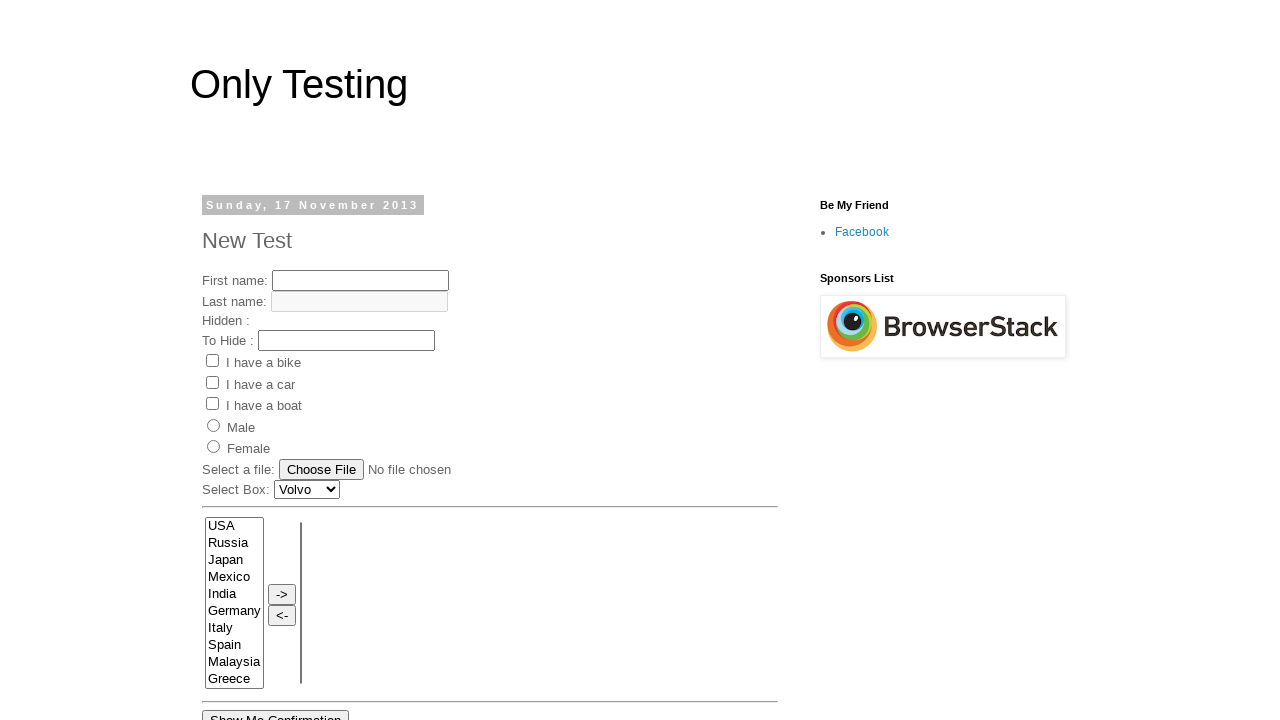

Filled first name input field with 'junittest2 class-test1' on input[name='fname']
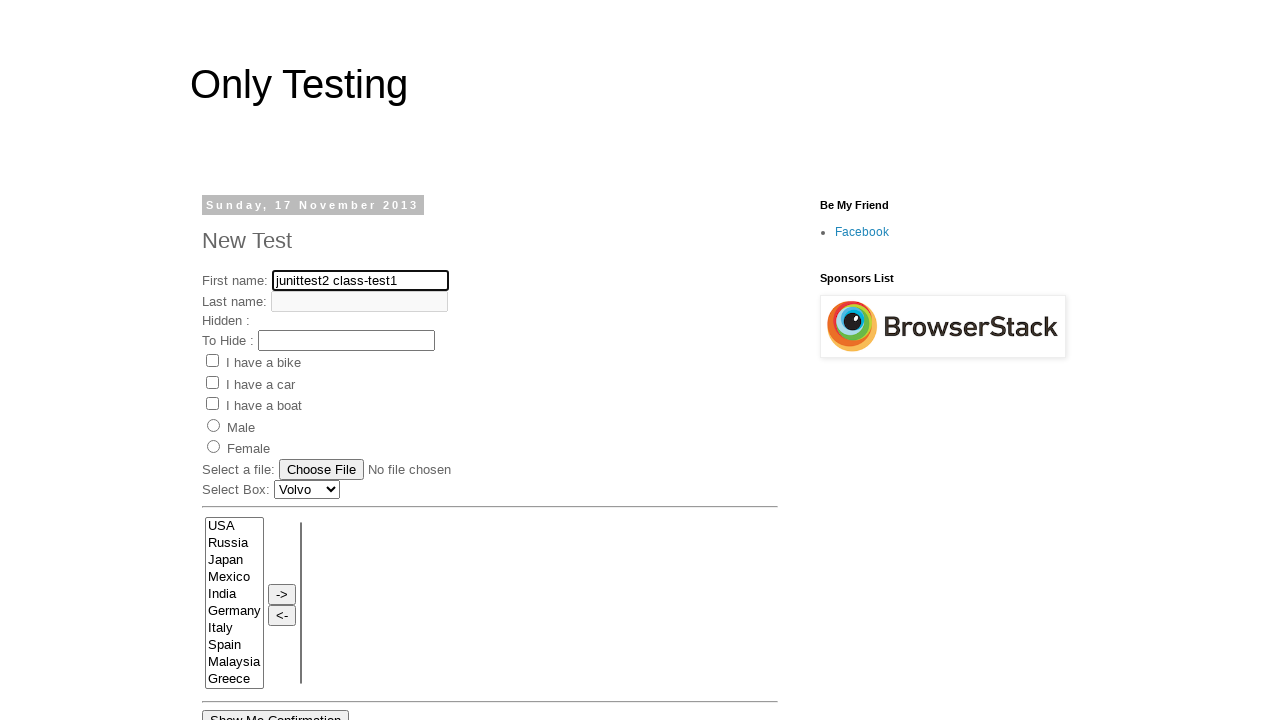

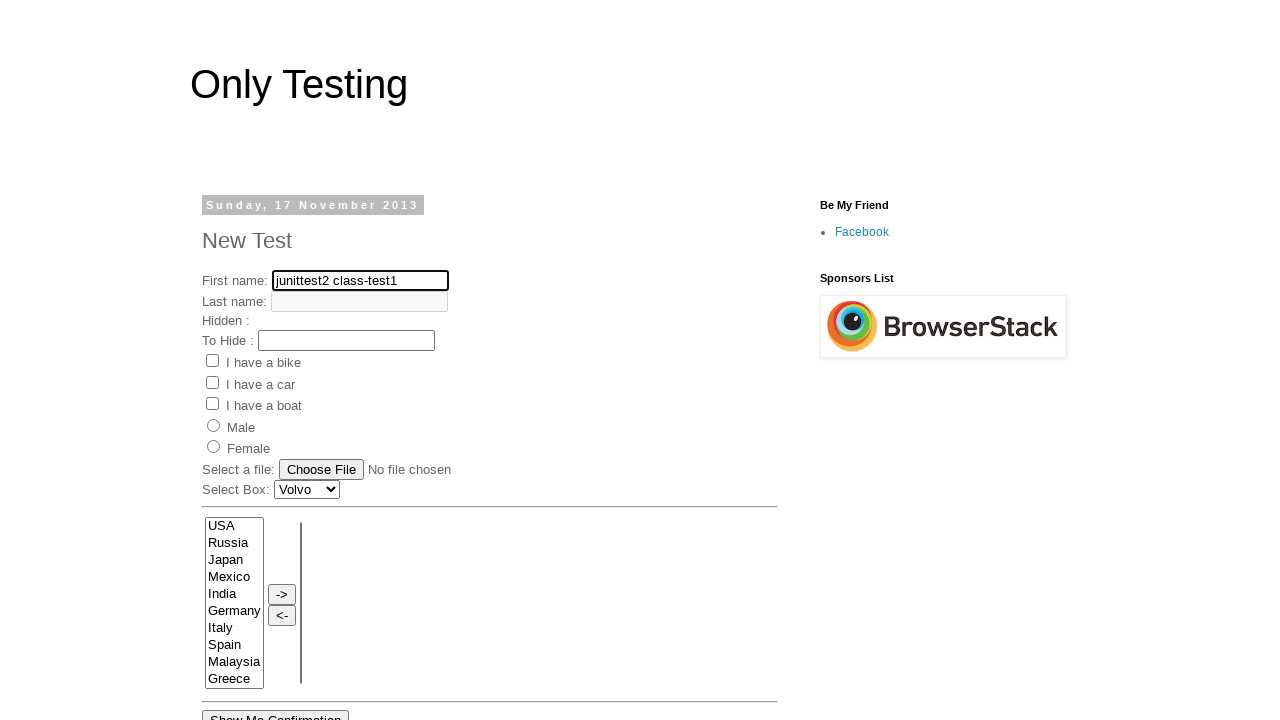